Tests that edits are saved when the input loses focus (blur event).

Starting URL: https://demo.playwright.dev/todomvc

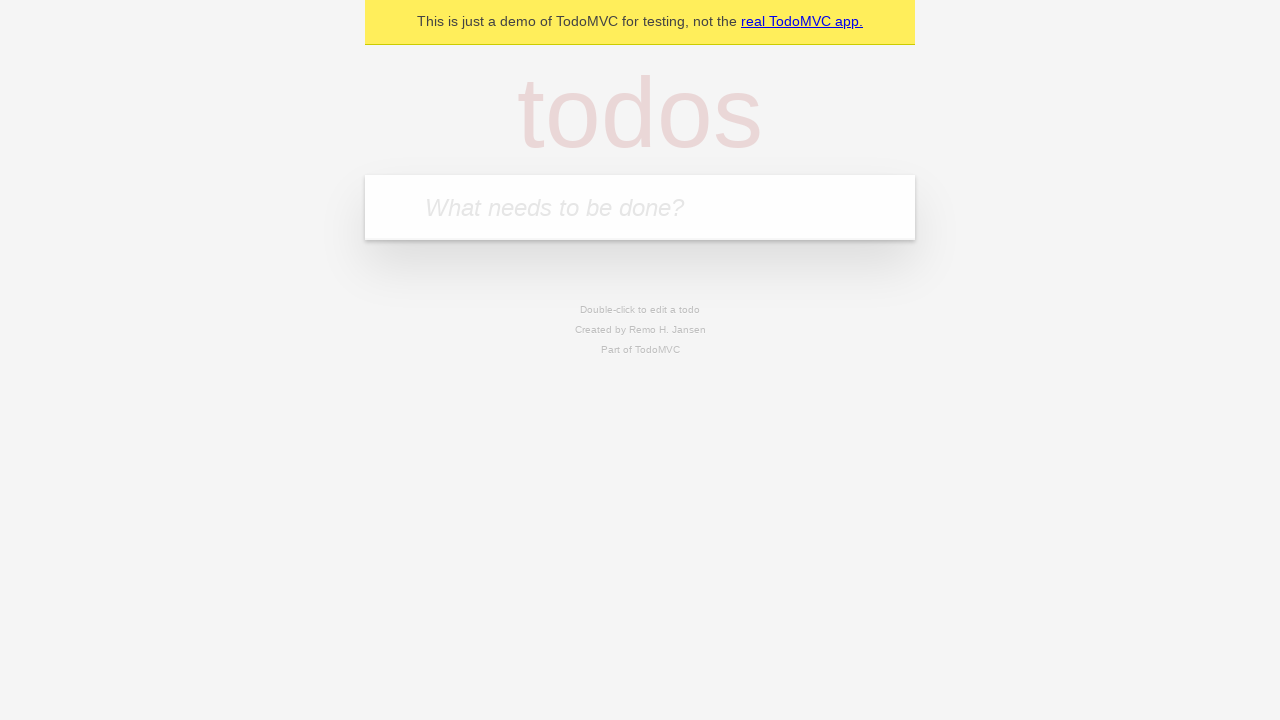

Filled new todo input with 'buy some cheese' on internal:attr=[placeholder="What needs to be done?"i]
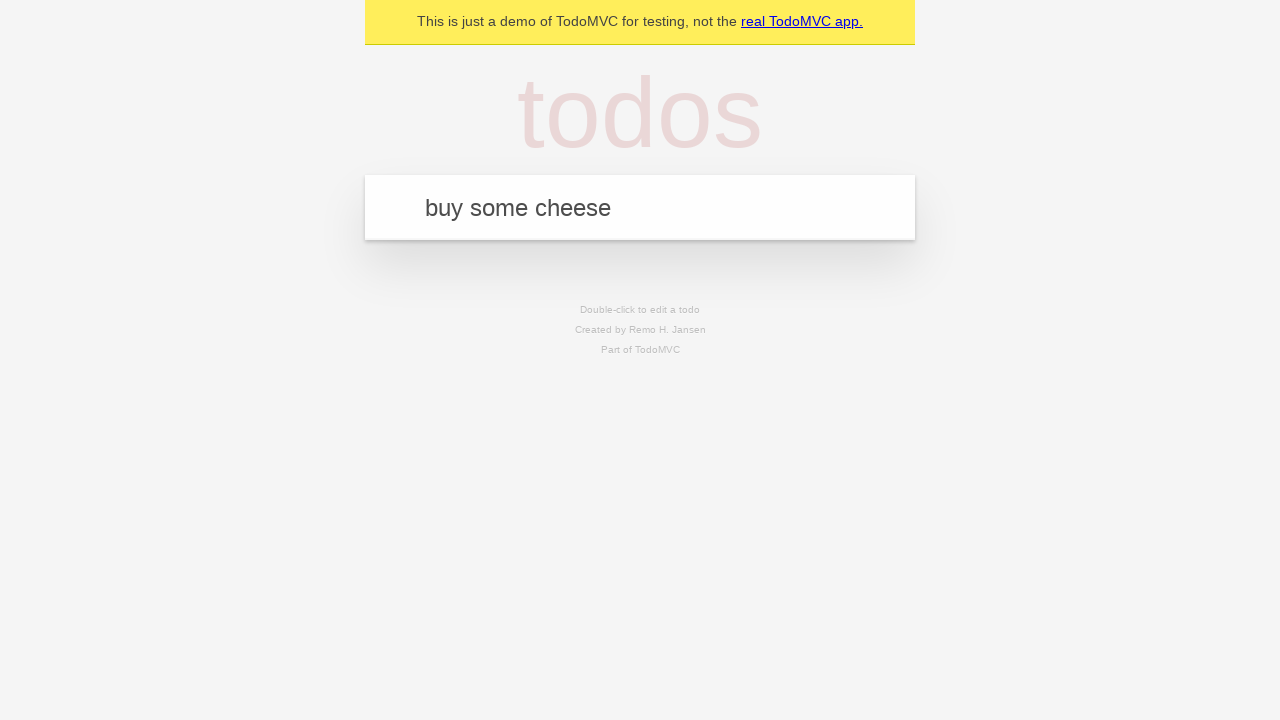

Pressed Enter to create first todo on internal:attr=[placeholder="What needs to be done?"i]
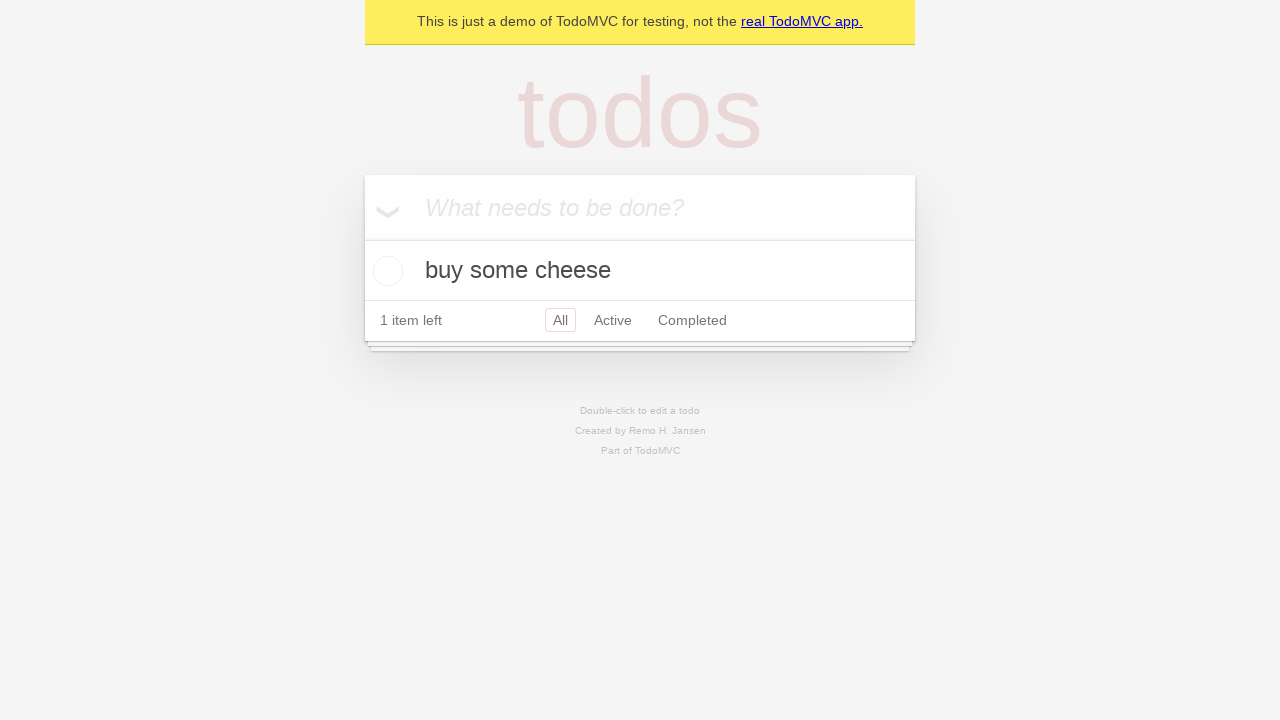

Filled new todo input with 'feed the cat' on internal:attr=[placeholder="What needs to be done?"i]
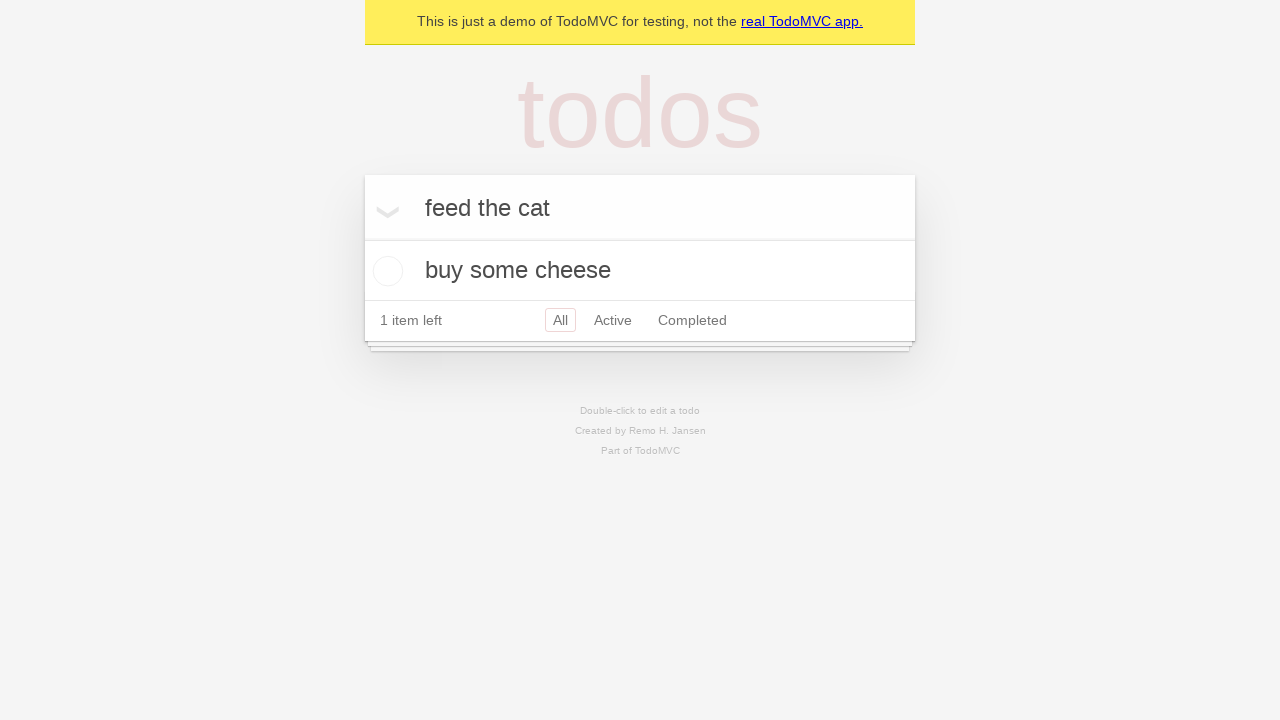

Pressed Enter to create second todo on internal:attr=[placeholder="What needs to be done?"i]
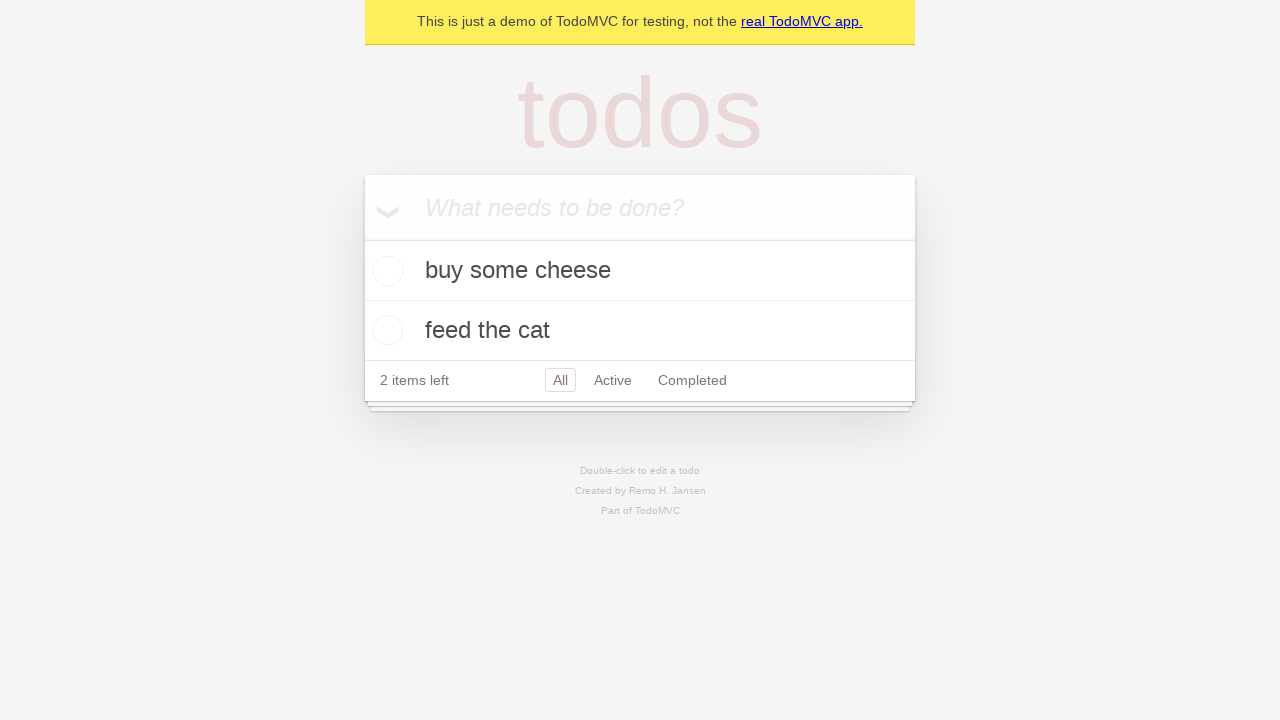

Filled new todo input with 'book a doctors appointment' on internal:attr=[placeholder="What needs to be done?"i]
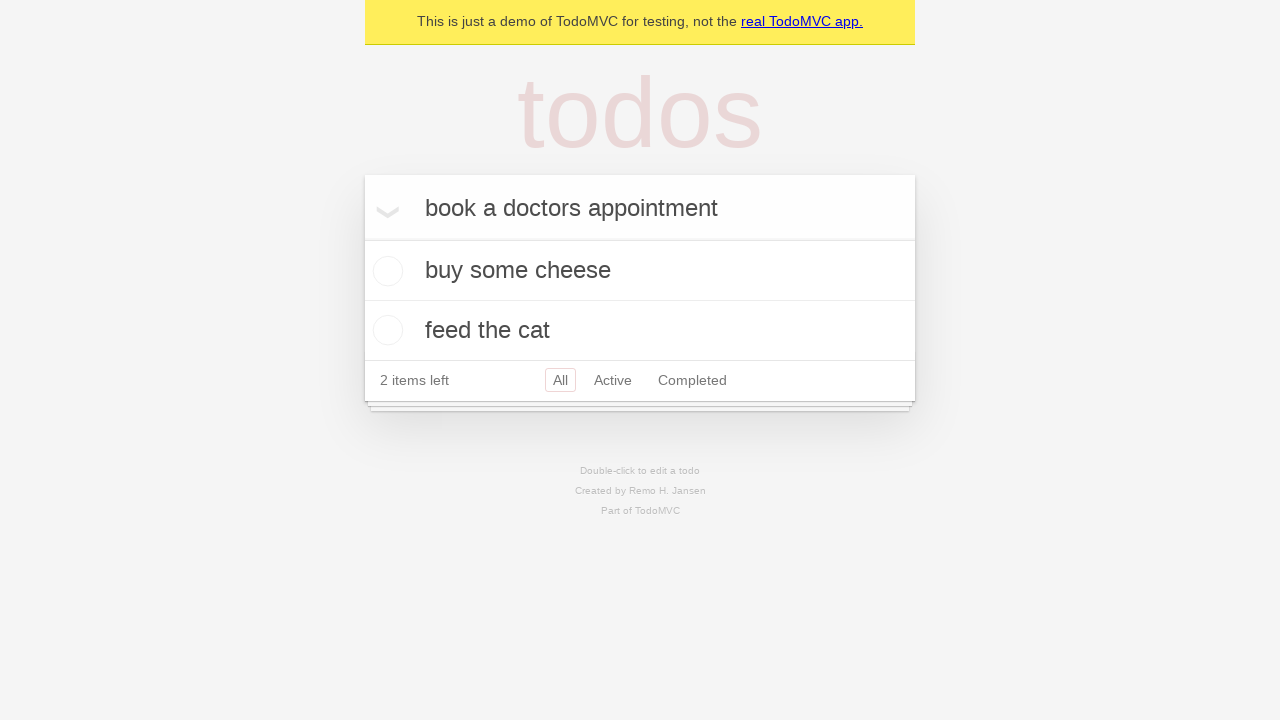

Pressed Enter to create third todo on internal:attr=[placeholder="What needs to be done?"i]
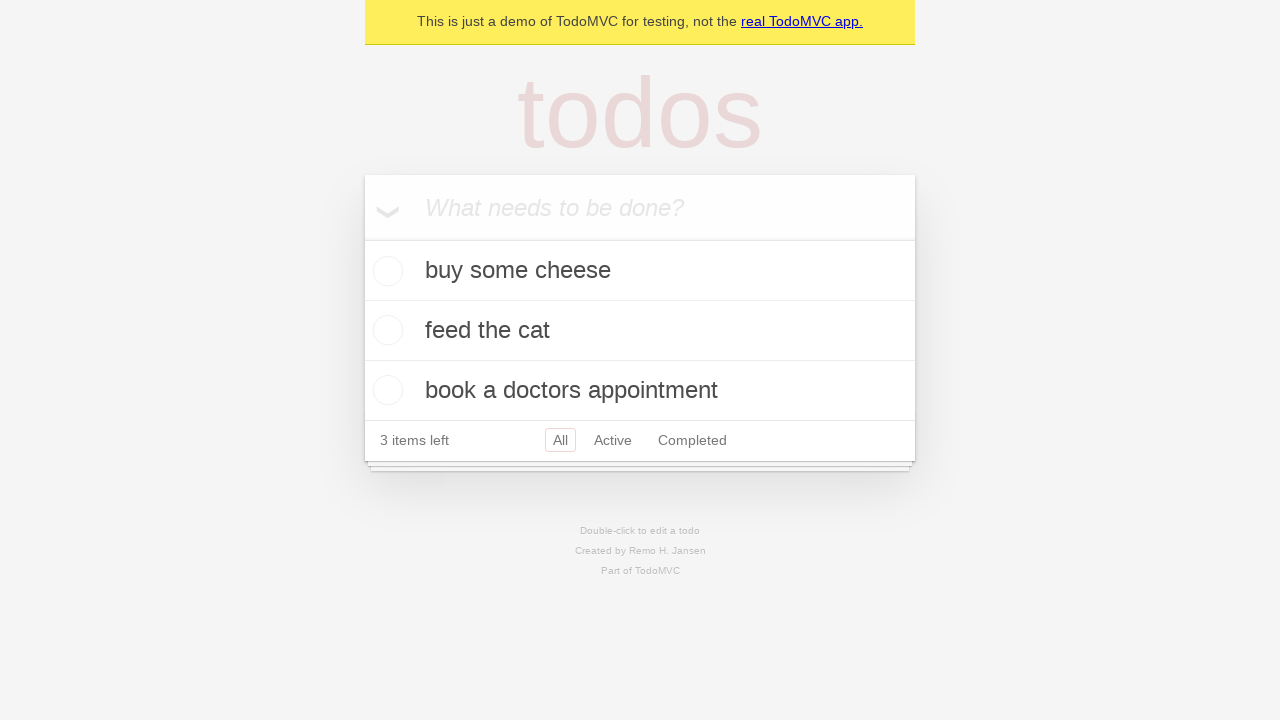

Located all todo items
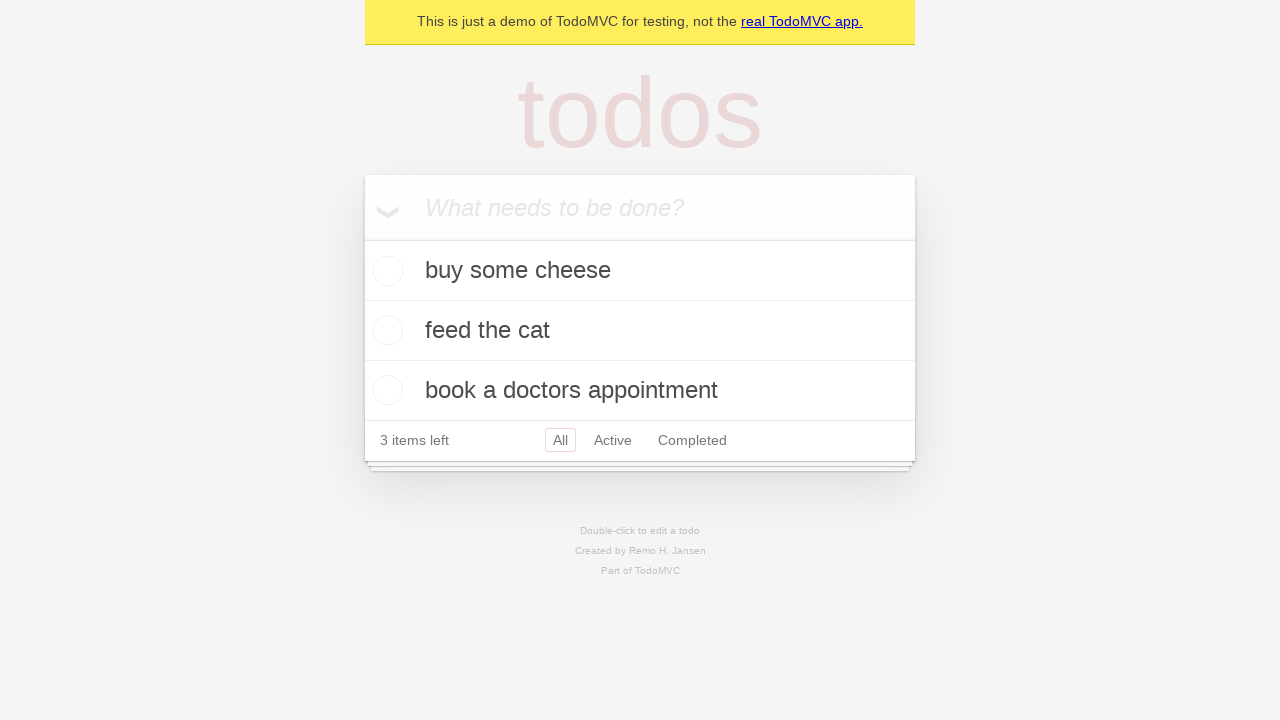

Double-clicked second todo item to enter edit mode at (640, 331) on internal:testid=[data-testid="todo-item"s] >> nth=1
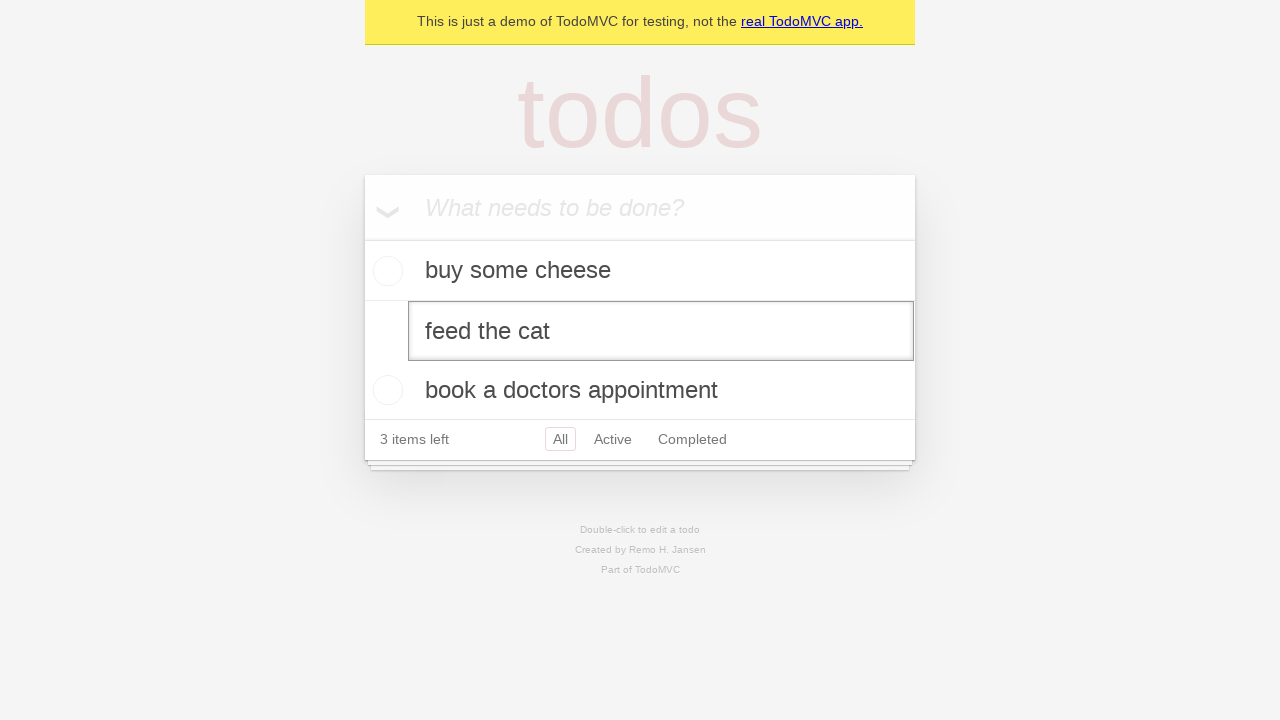

Filled edit textbox with 'buy some sausages' on internal:testid=[data-testid="todo-item"s] >> nth=1 >> internal:role=textbox[nam
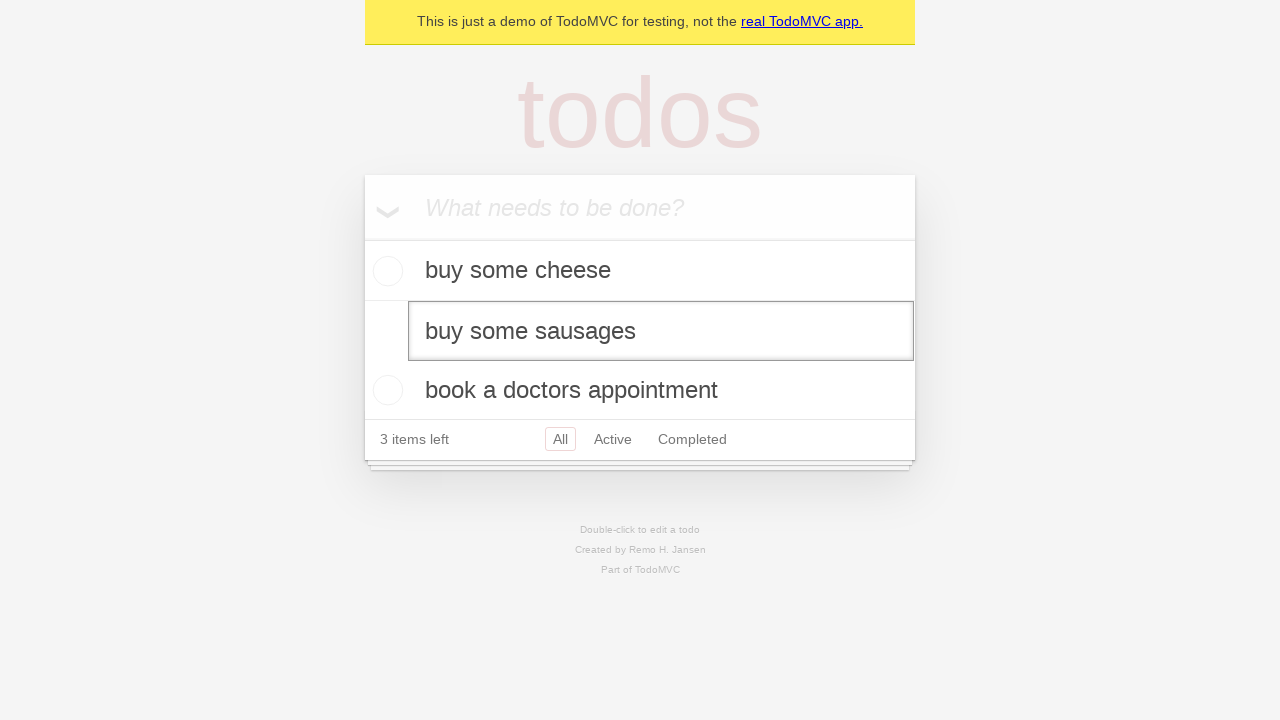

Dispatched blur event to save edit on input loss of focus
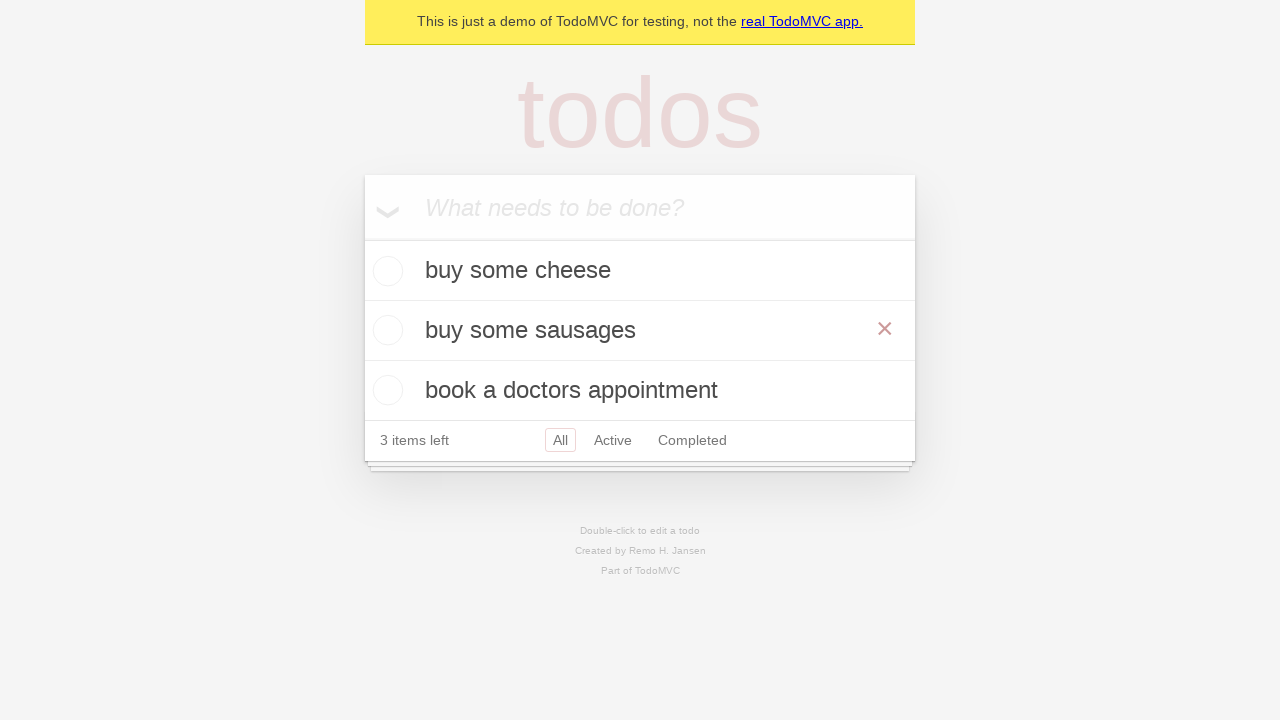

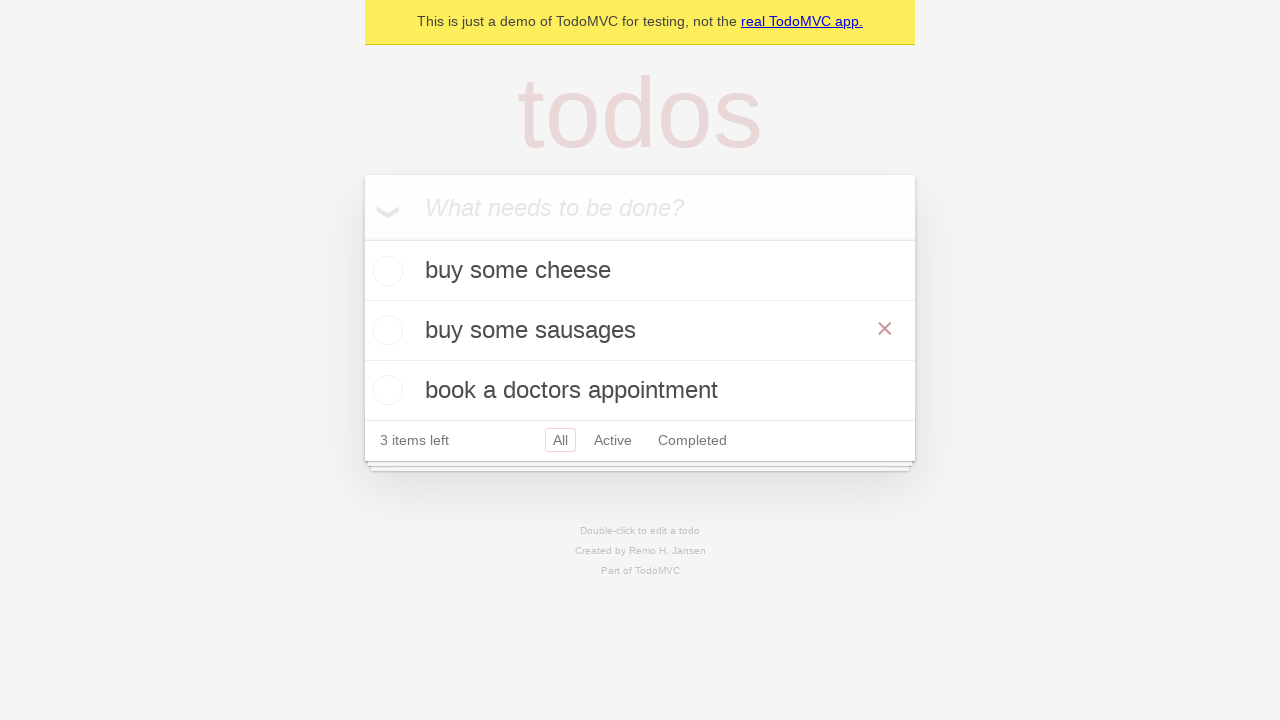